Tests Google Translate by navigating to the translation page and entering text to be translated

Starting URL: https://translate.google.com

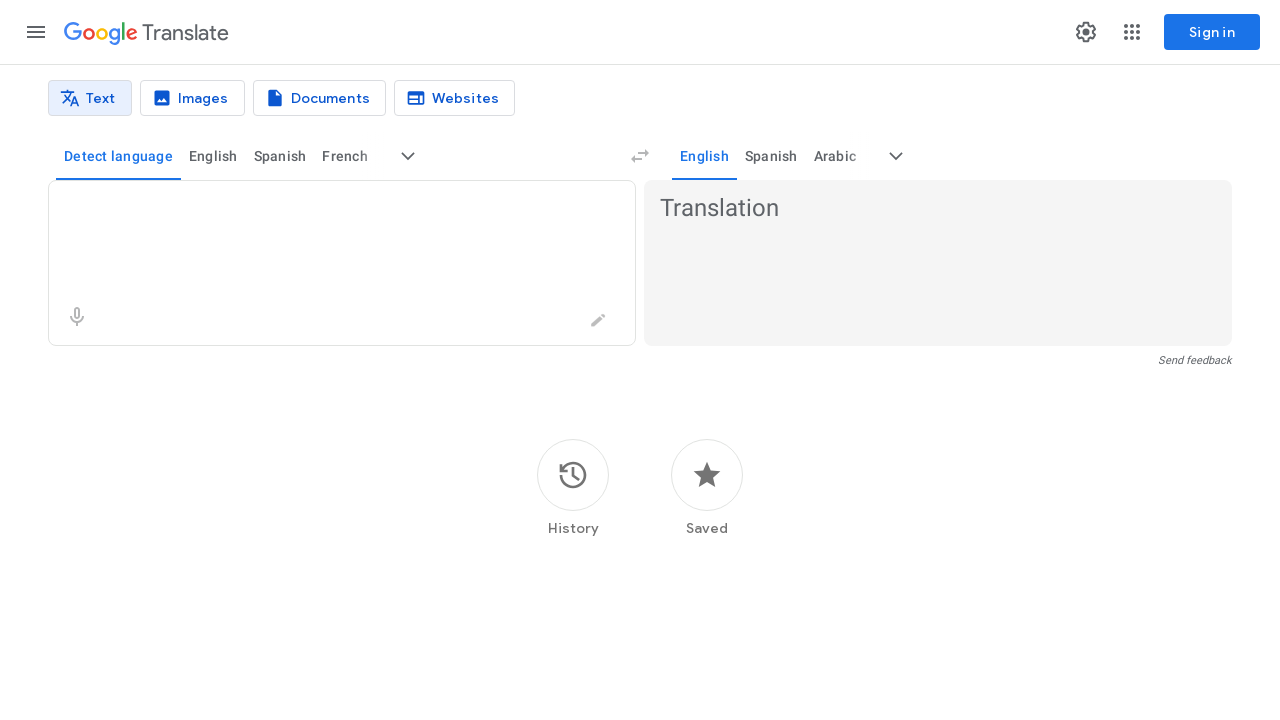

Translation input area loaded
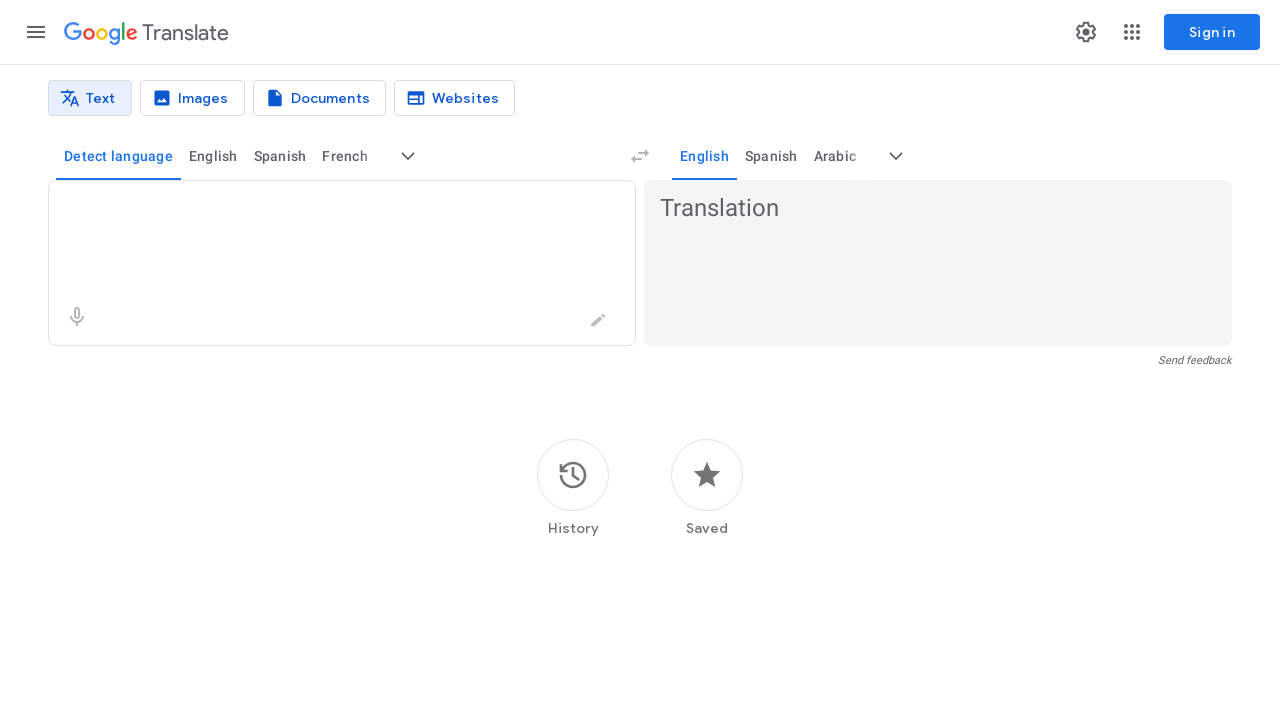

Entered 'translate' text in source language field on textarea[aria-label*='Source']
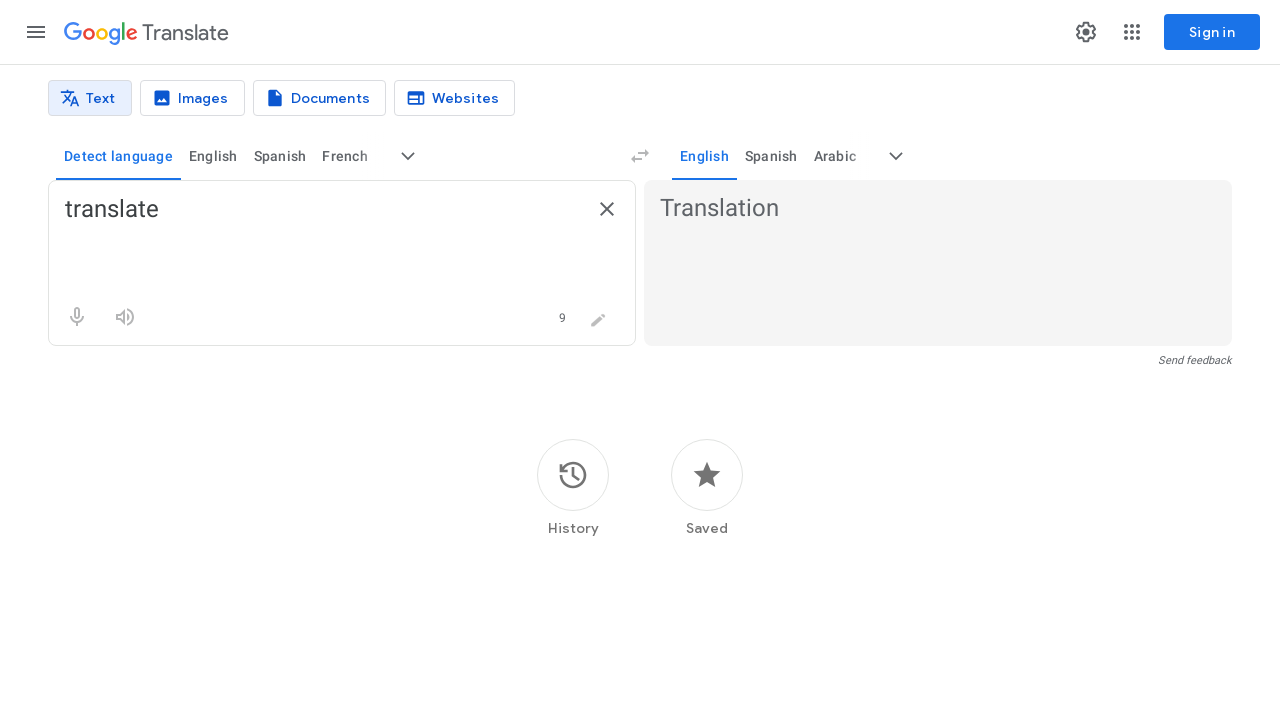

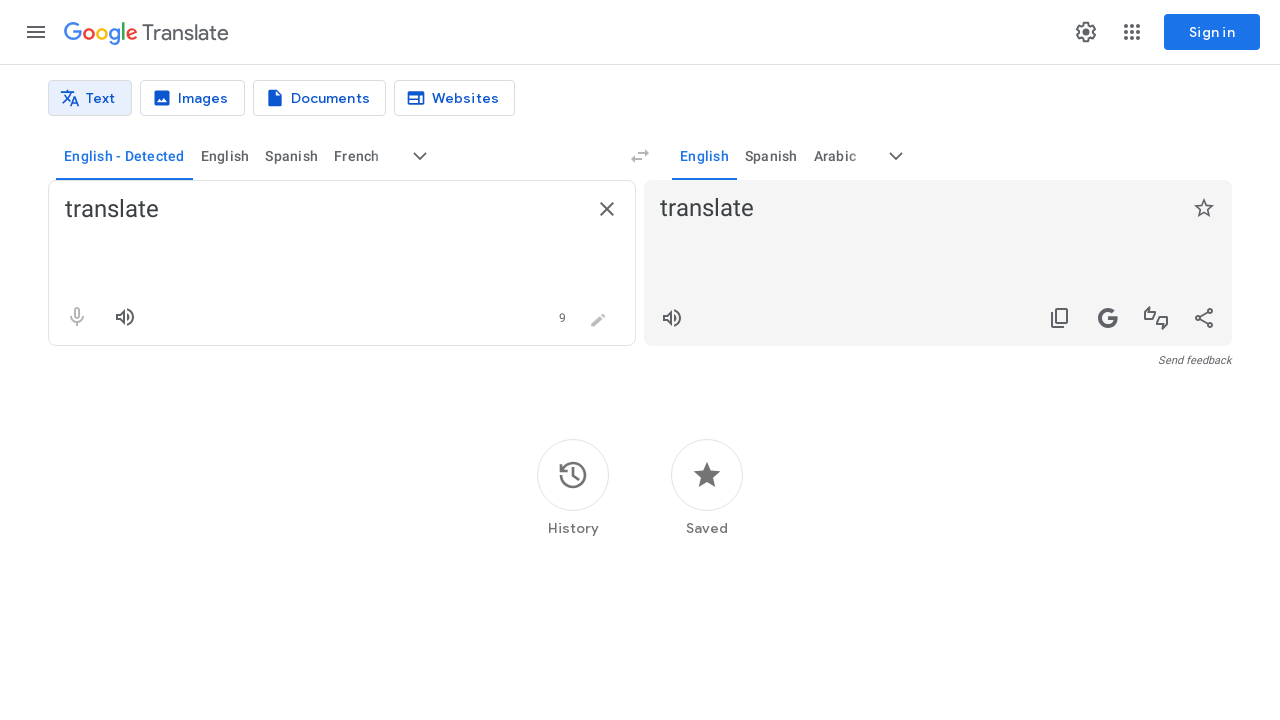